Tests scrolling to an element, mouse hover interaction, clicking a link, then navigating to another page to perform a double-click and verify an alert appears

Starting URL: https://rahulshettyacademy.com/AutomationPractice/

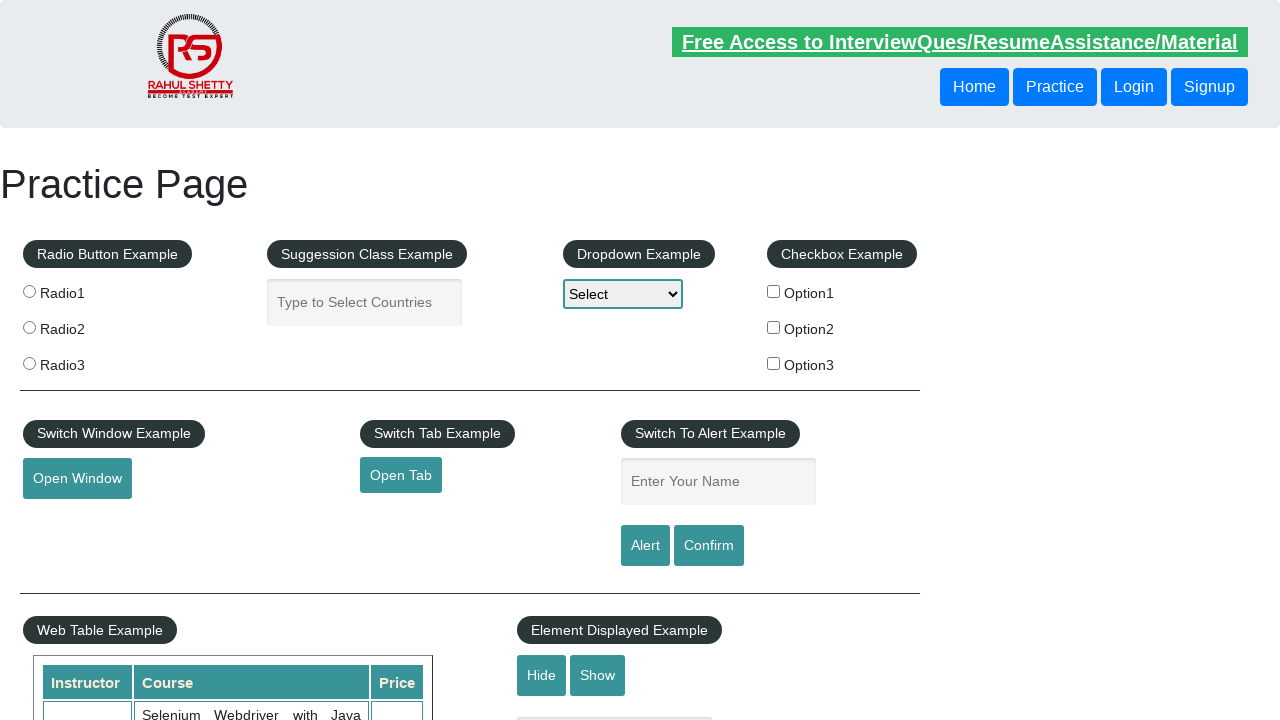

Scrolled to mouse hover element
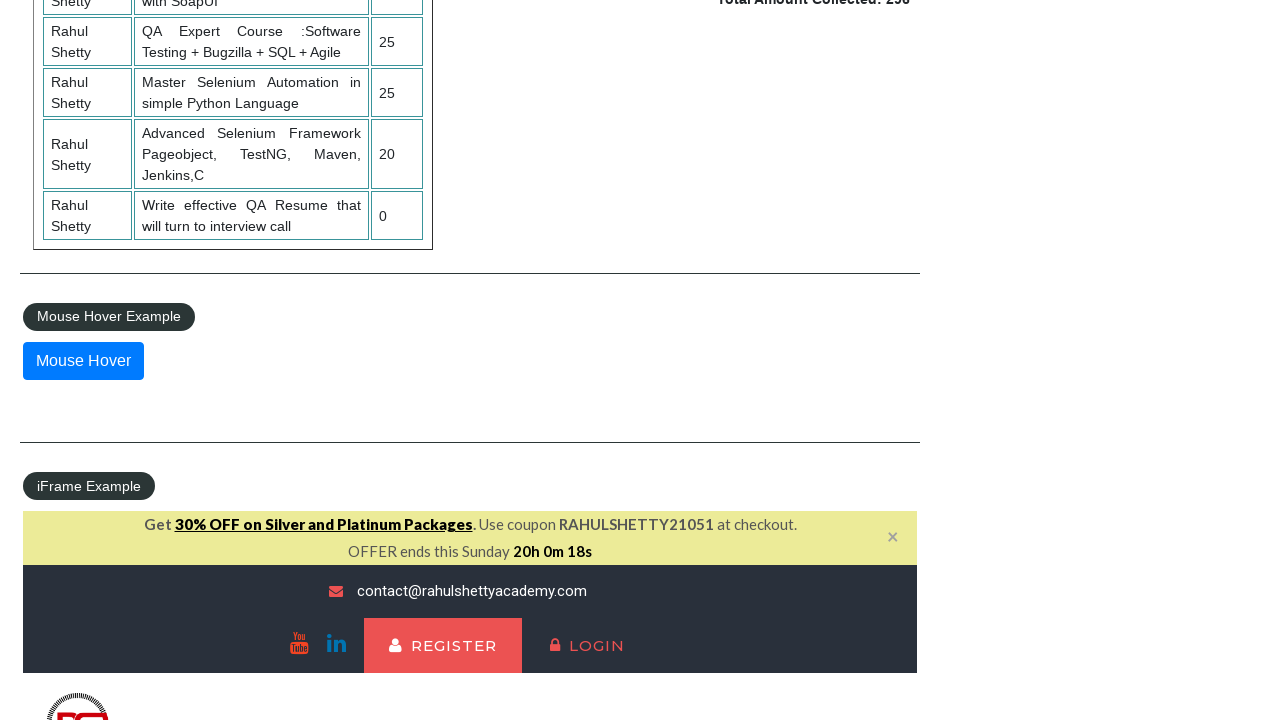

Hovered over mouse hover element at (83, 361) on #mousehover
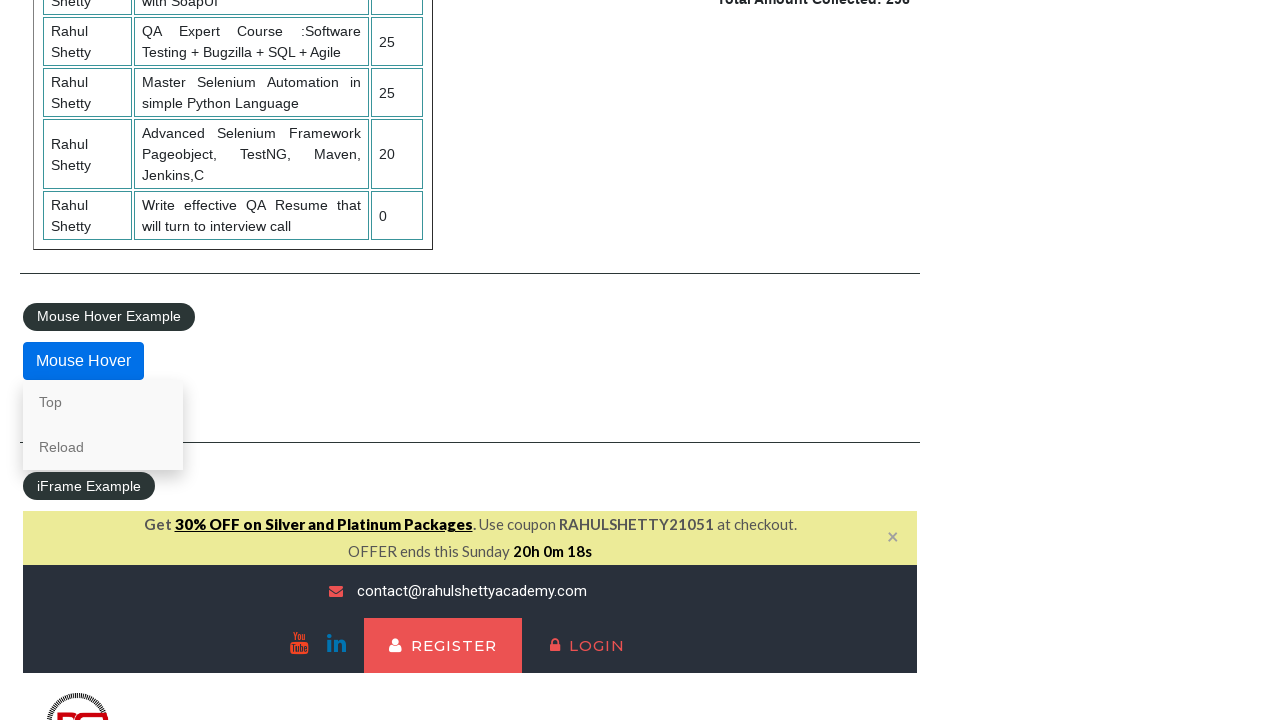

Clicked on 'Top' link at (103, 402) on a:text('Top')
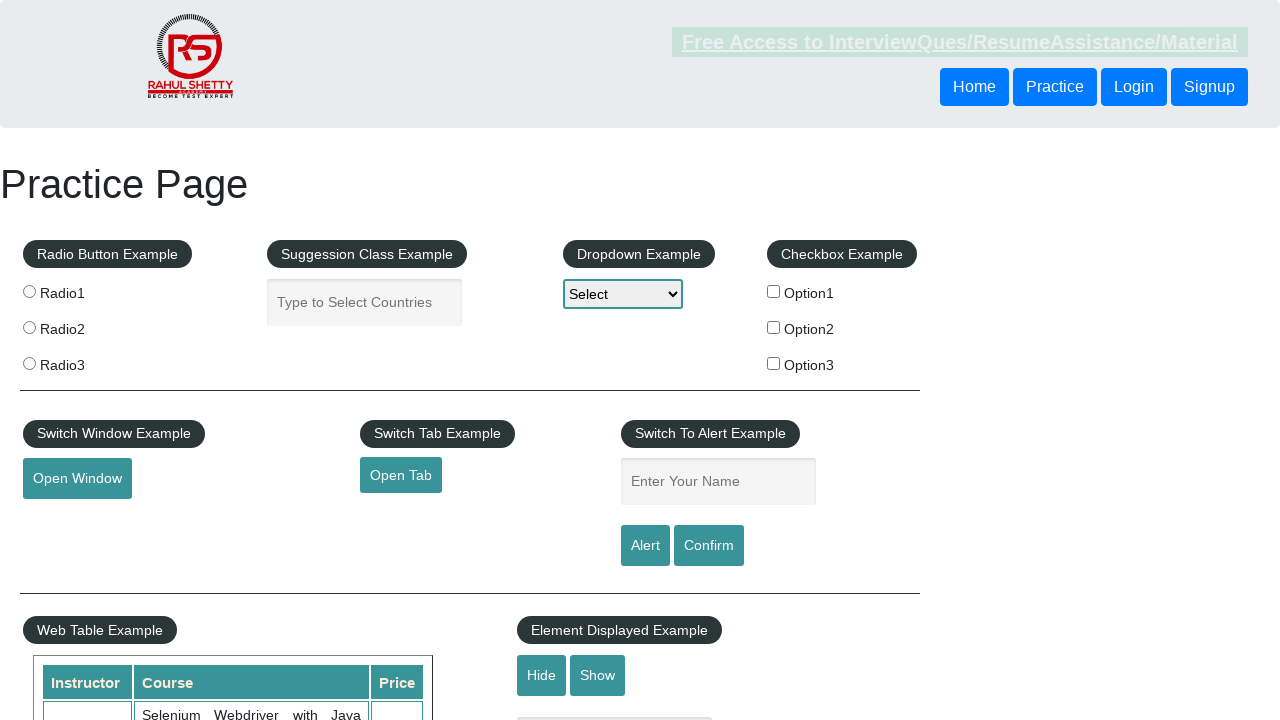

Navigated to selectable test page
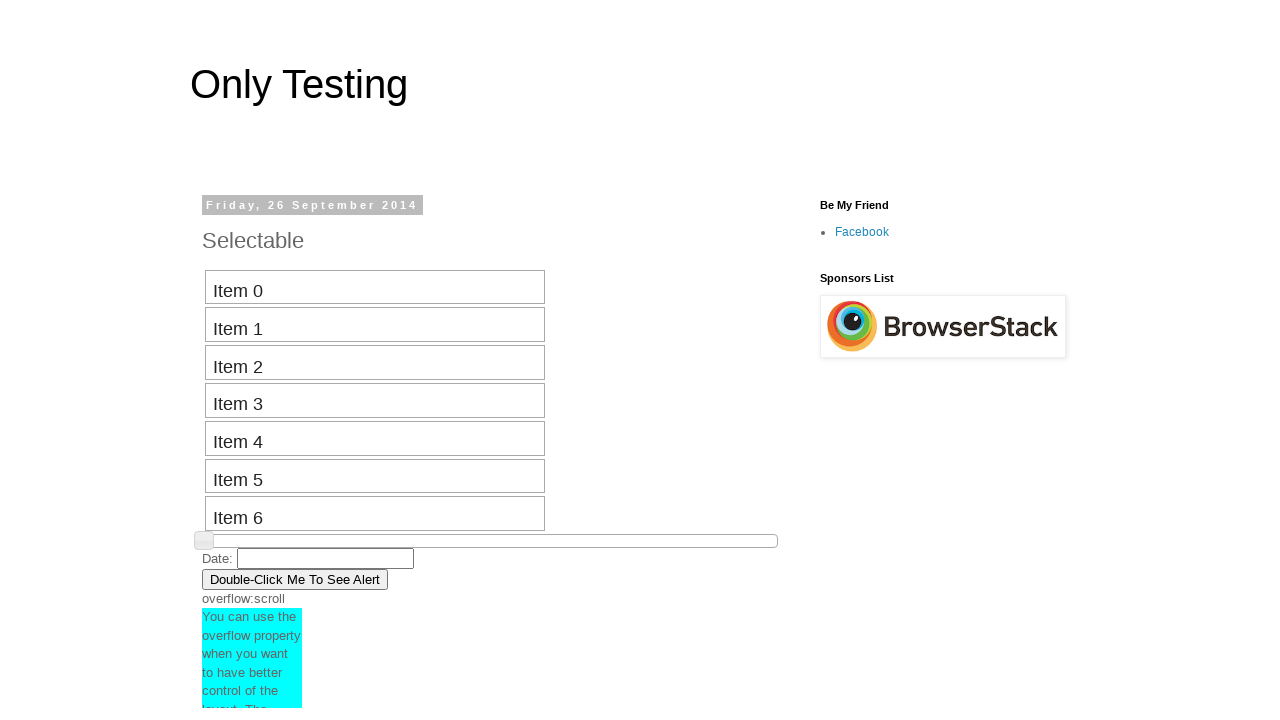

Double-clicked button at (295, 579) on button
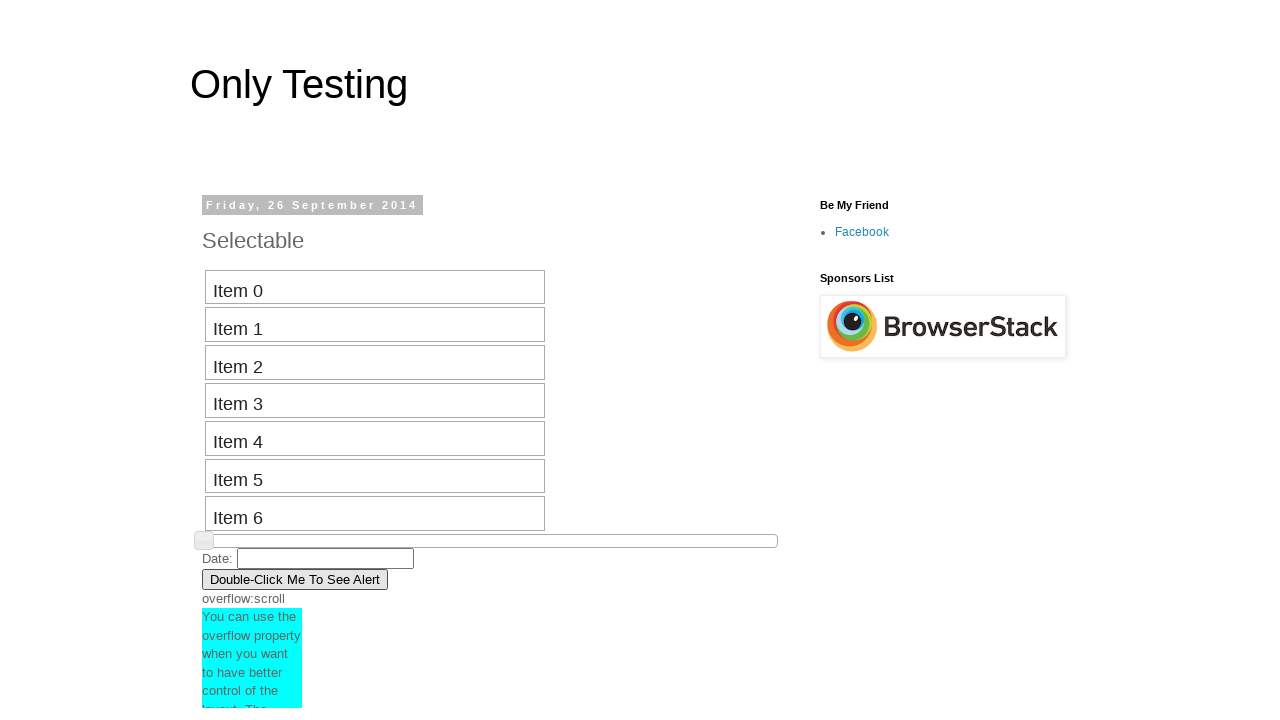

Set up dialog handler to accept alerts
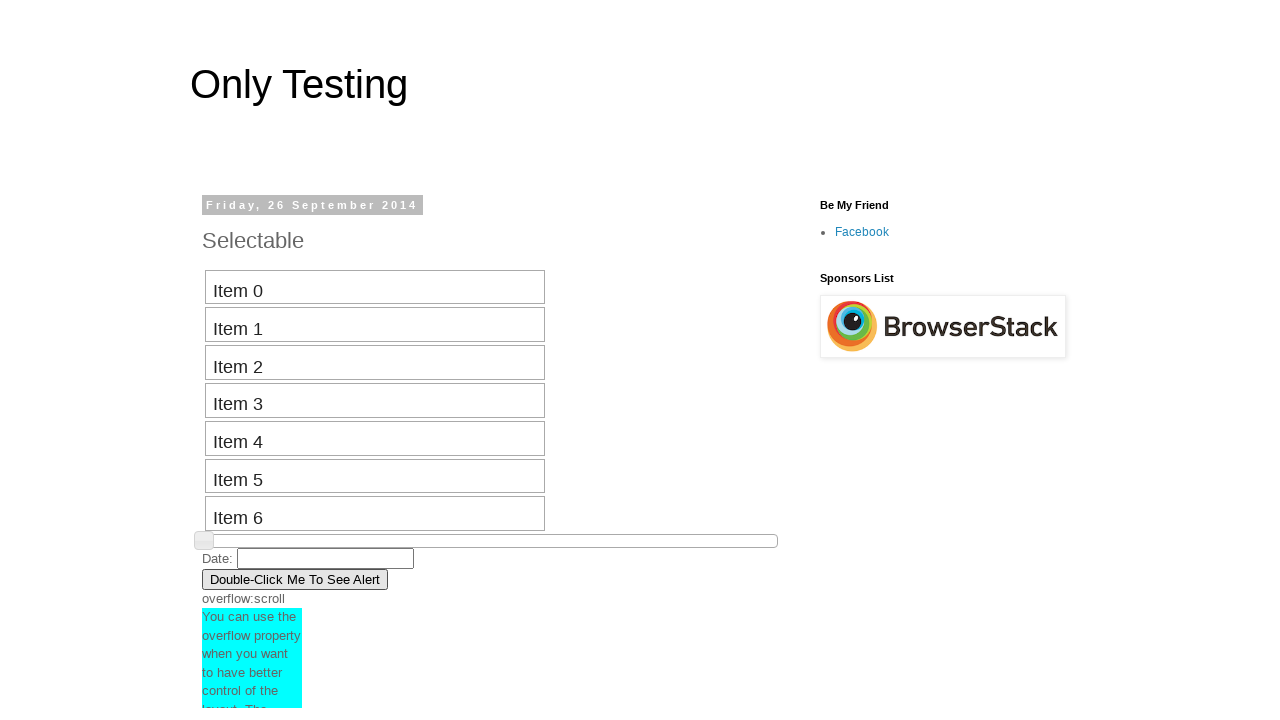

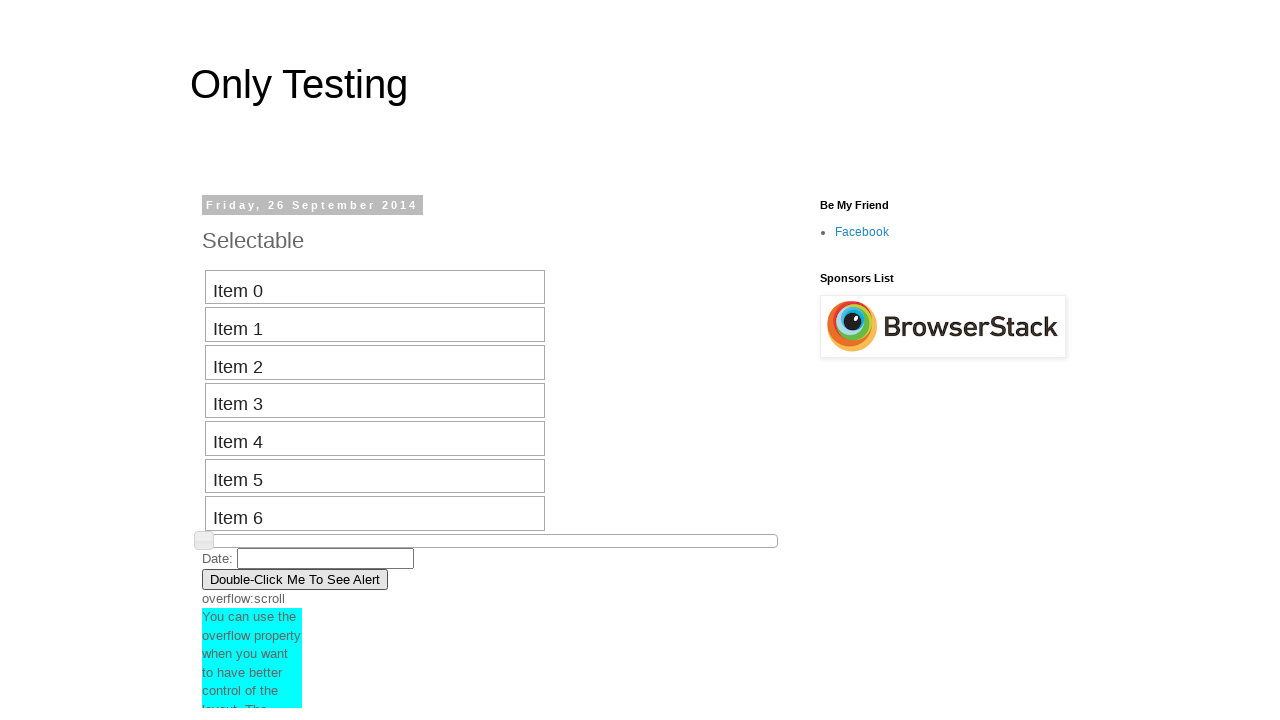